Verifies that the page title is "OrangeHRM" on the login page

Starting URL: https://opensource-demo.orangehrmlive.com/web/index.php/auth/login

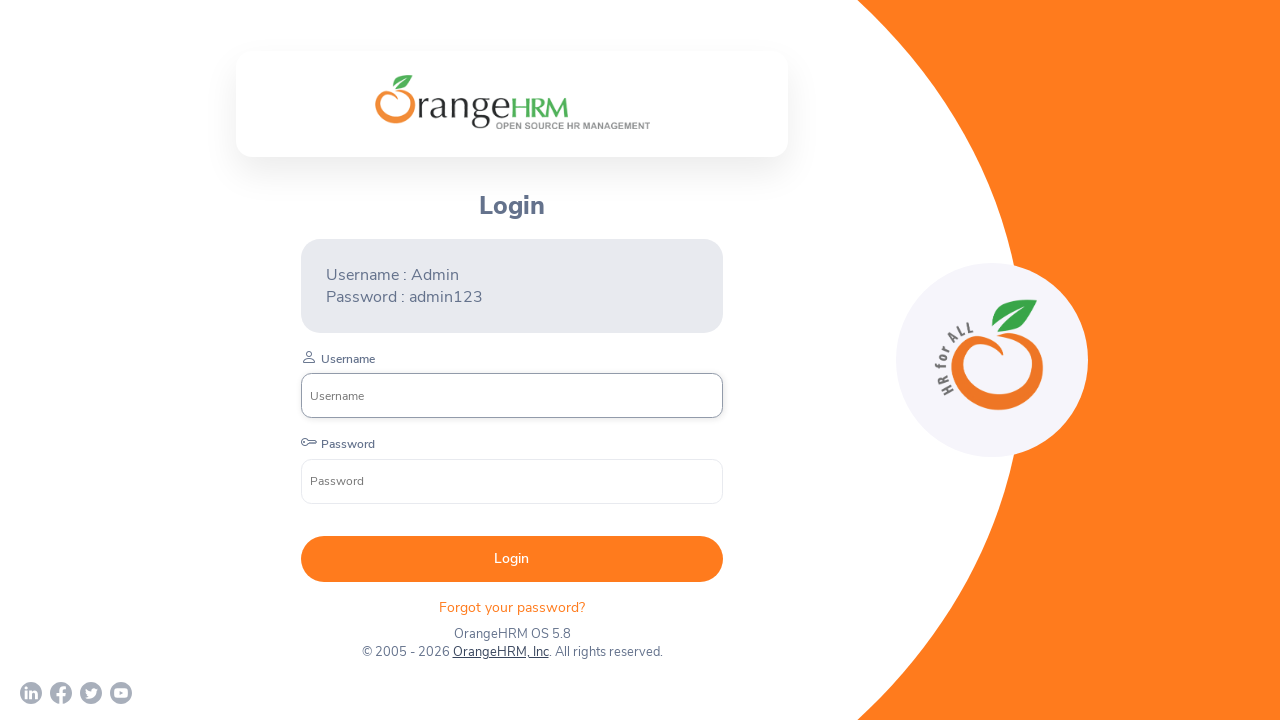

Navigated to OrangeHRM login page
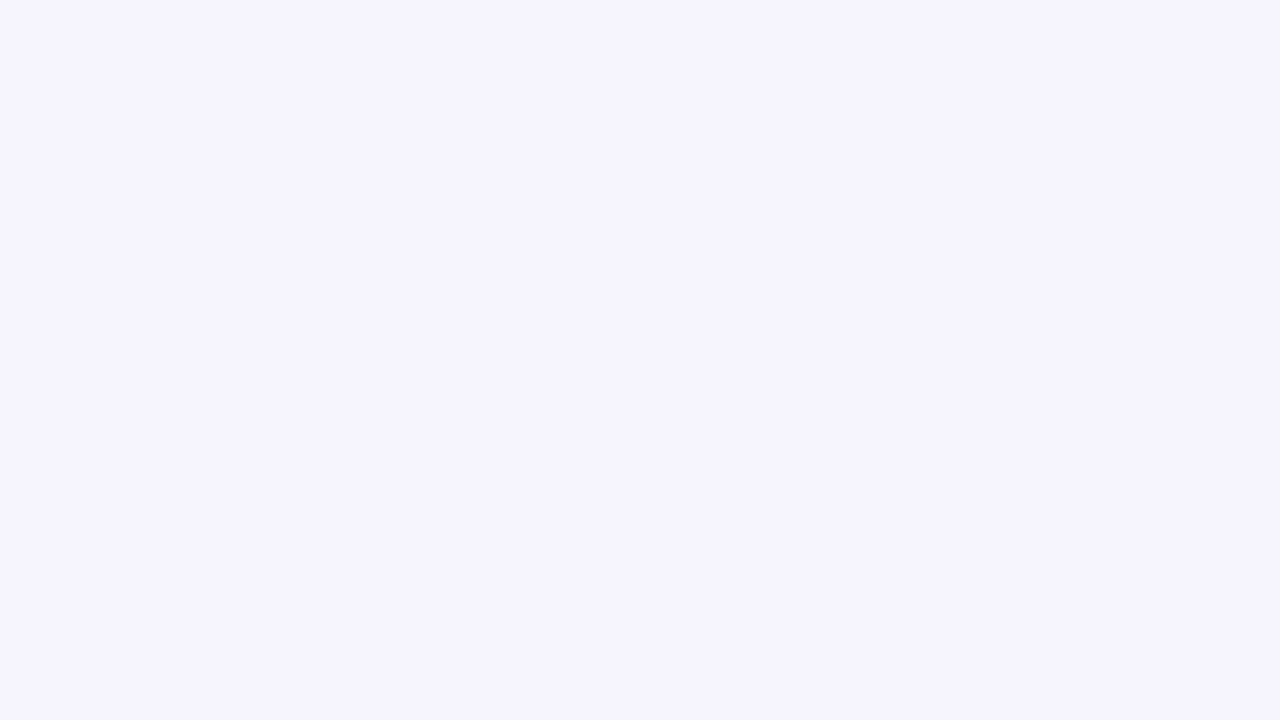

Verified that the page title is 'OrangeHRM'
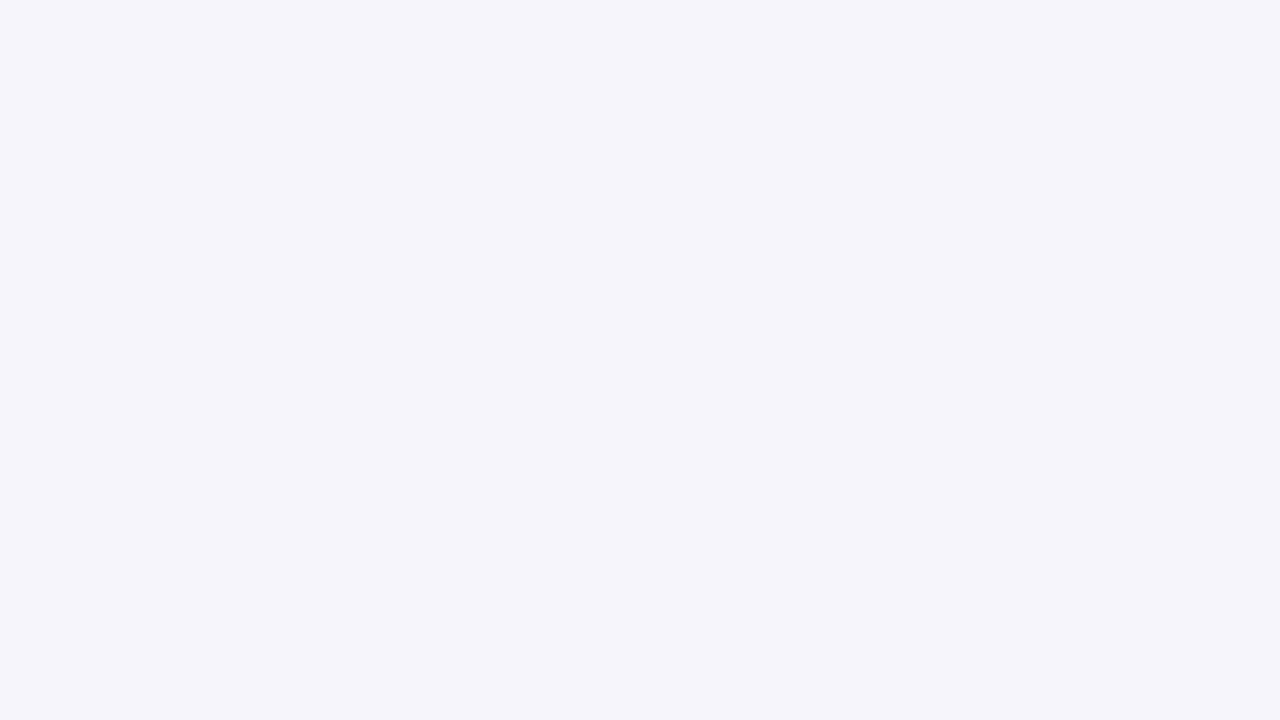

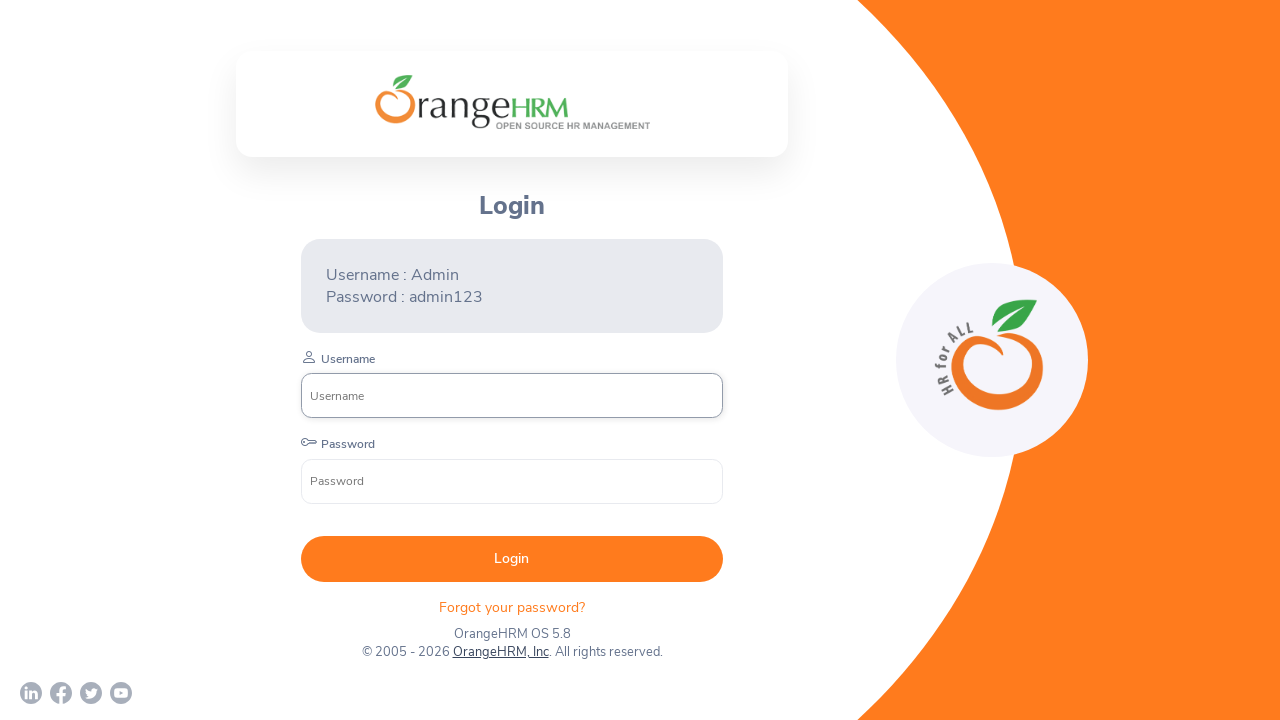